Tests form interaction and keyboard navigation by filling username and password fields, using Tab key navigation, and submitting with Enter key on a demo blog site

Starting URL: http://omayo.blogspot.com/

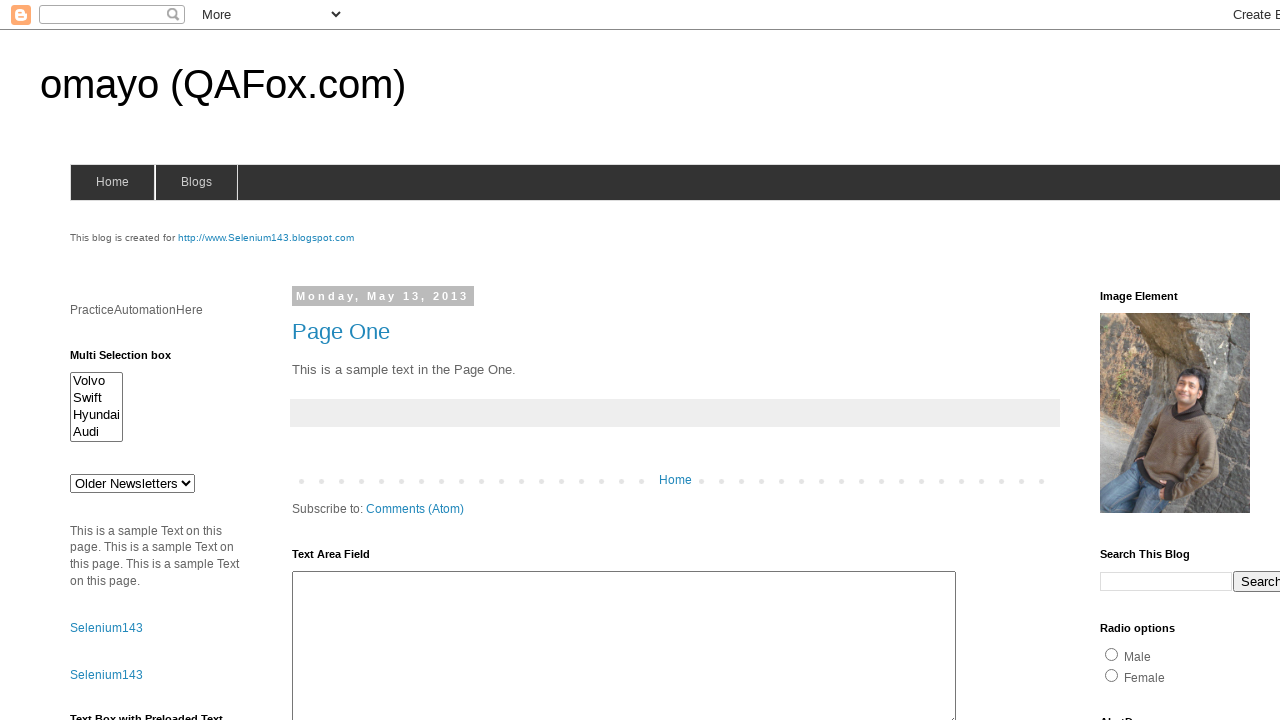

Filled username field with 'test1' on input[name='userid']
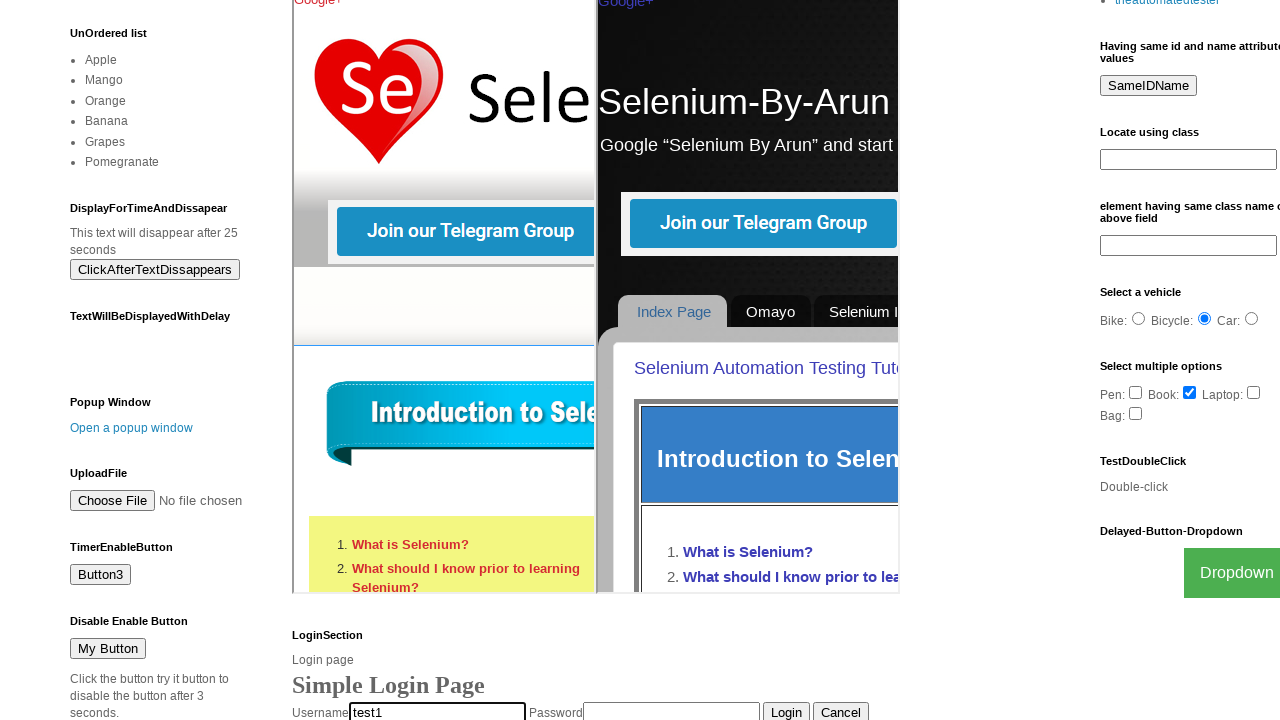

Pressed Tab key to navigate to password field
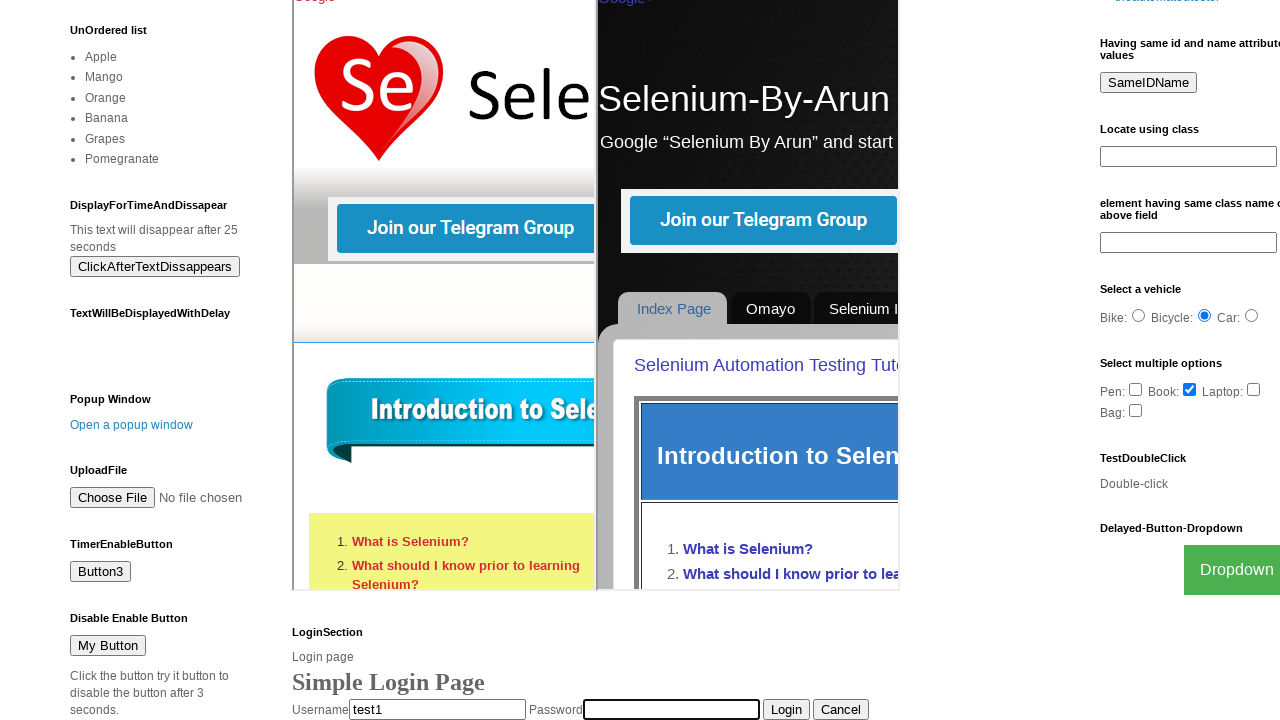

Filled password field with '1234' on input[name='pswrd']
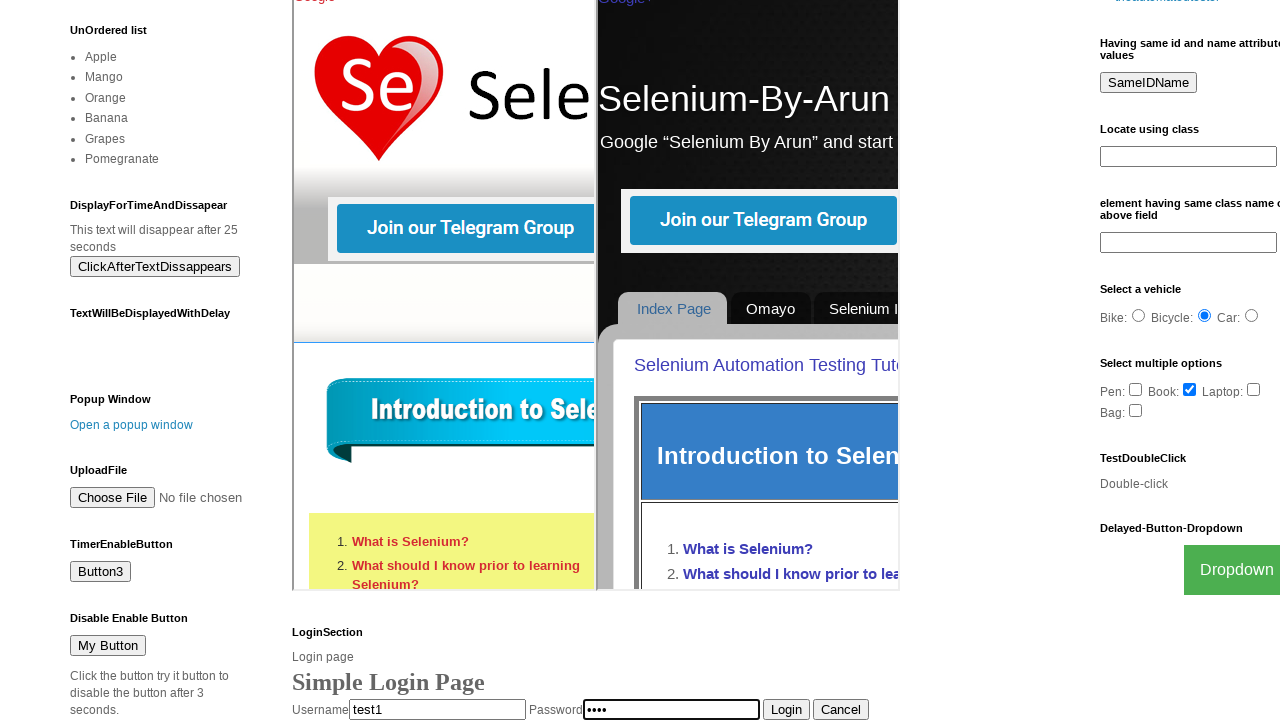

Pressed Tab key to navigate to submit button
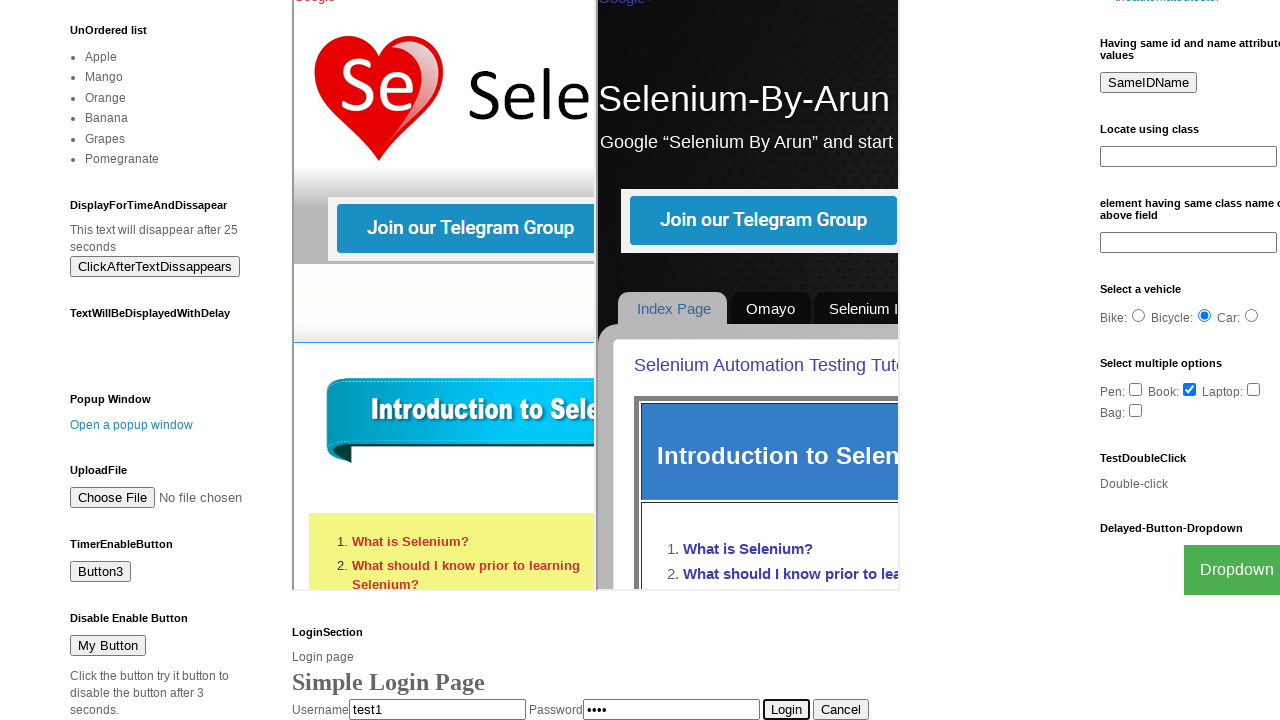

Pressed Enter key to submit the form
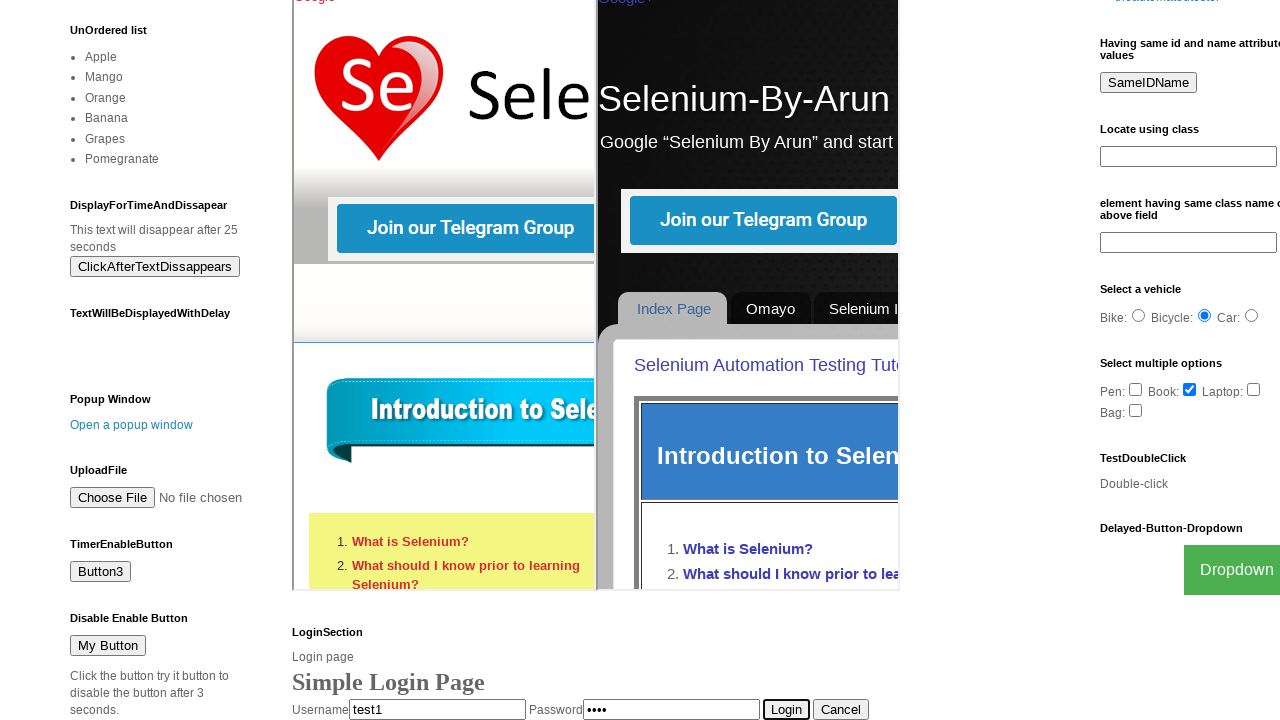

Accepted alert dialog
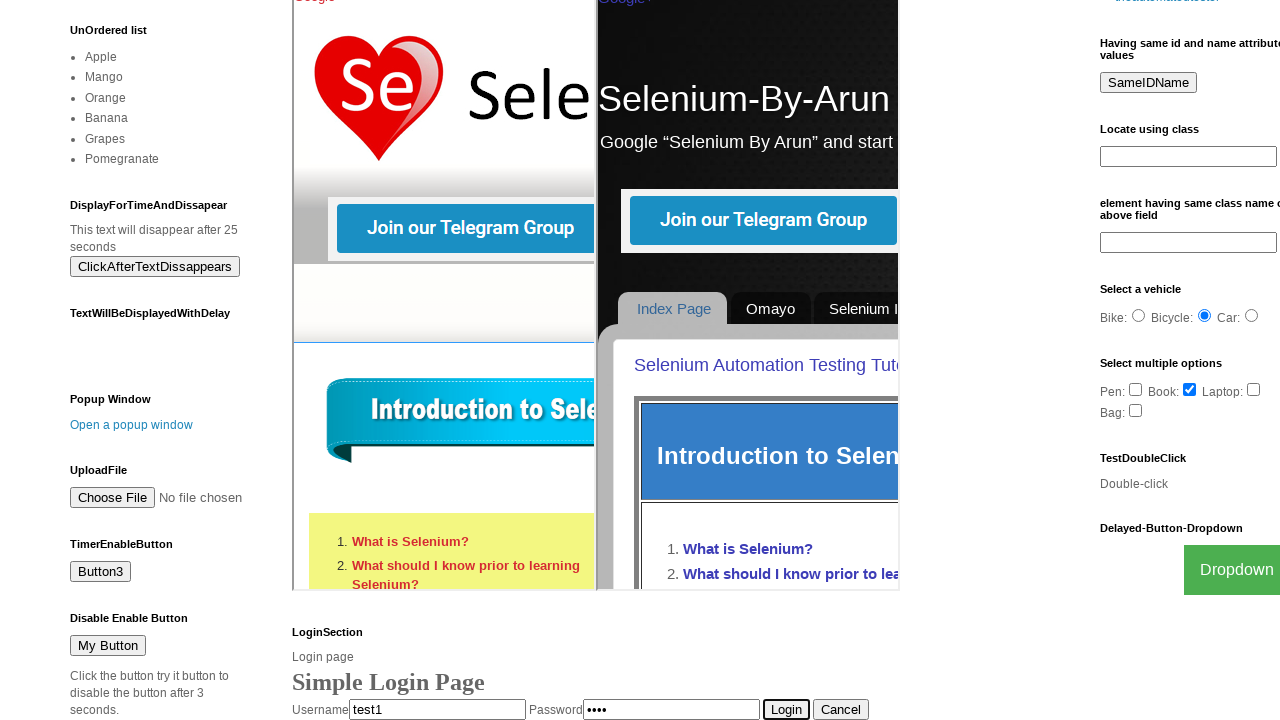

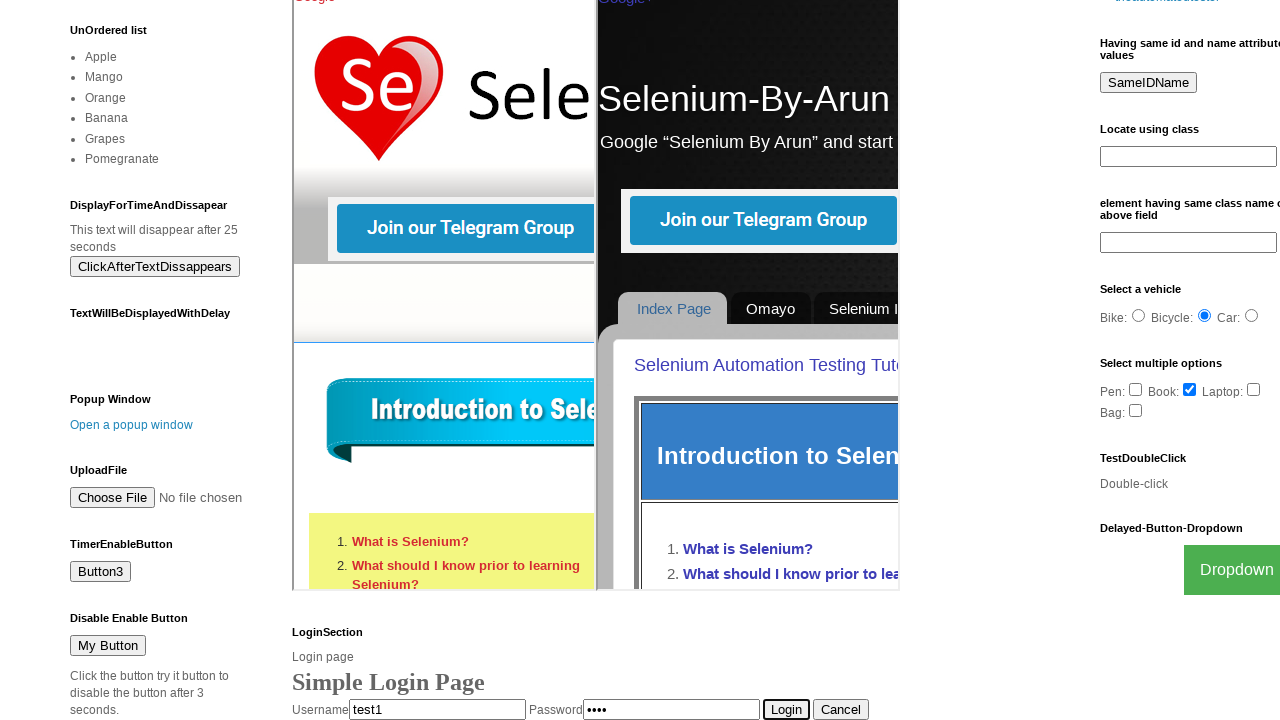